Tests confirm alert dialog by clicking OK and Cancel buttons and verifying the result text changes accordingly

Starting URL: https://demoqa.com/alerts

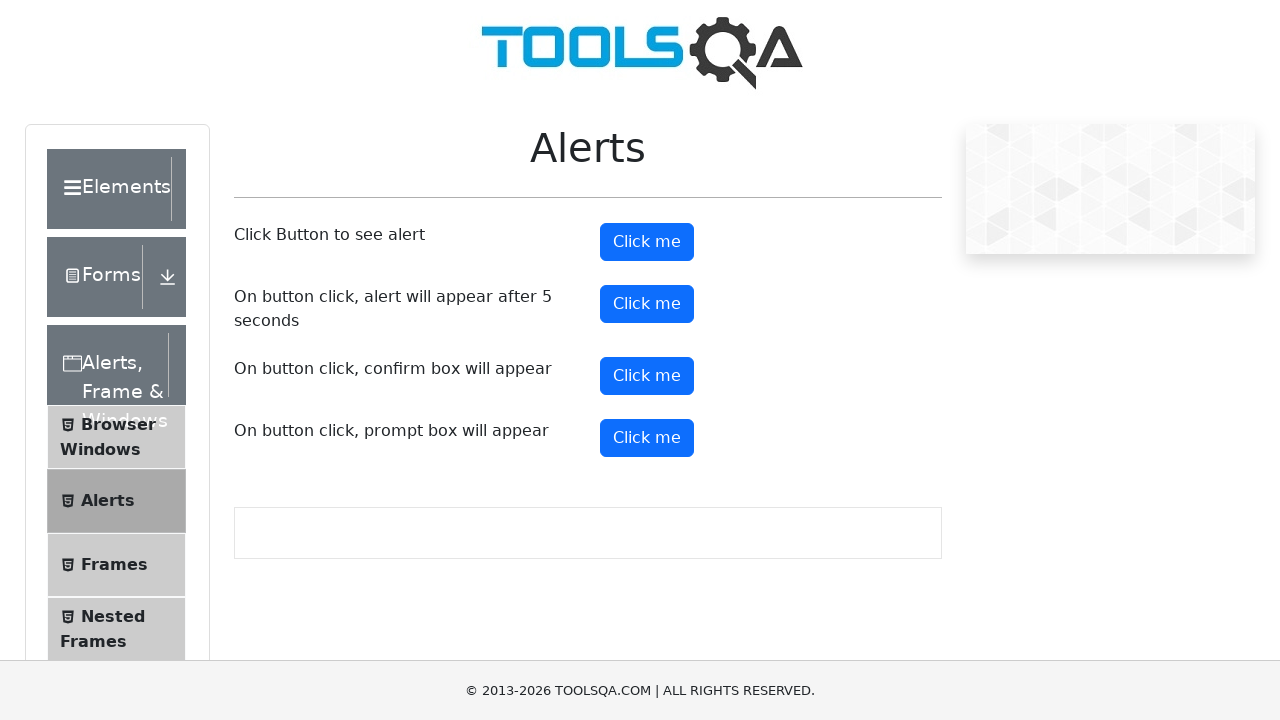

Set up dialog handler to accept (OK button)
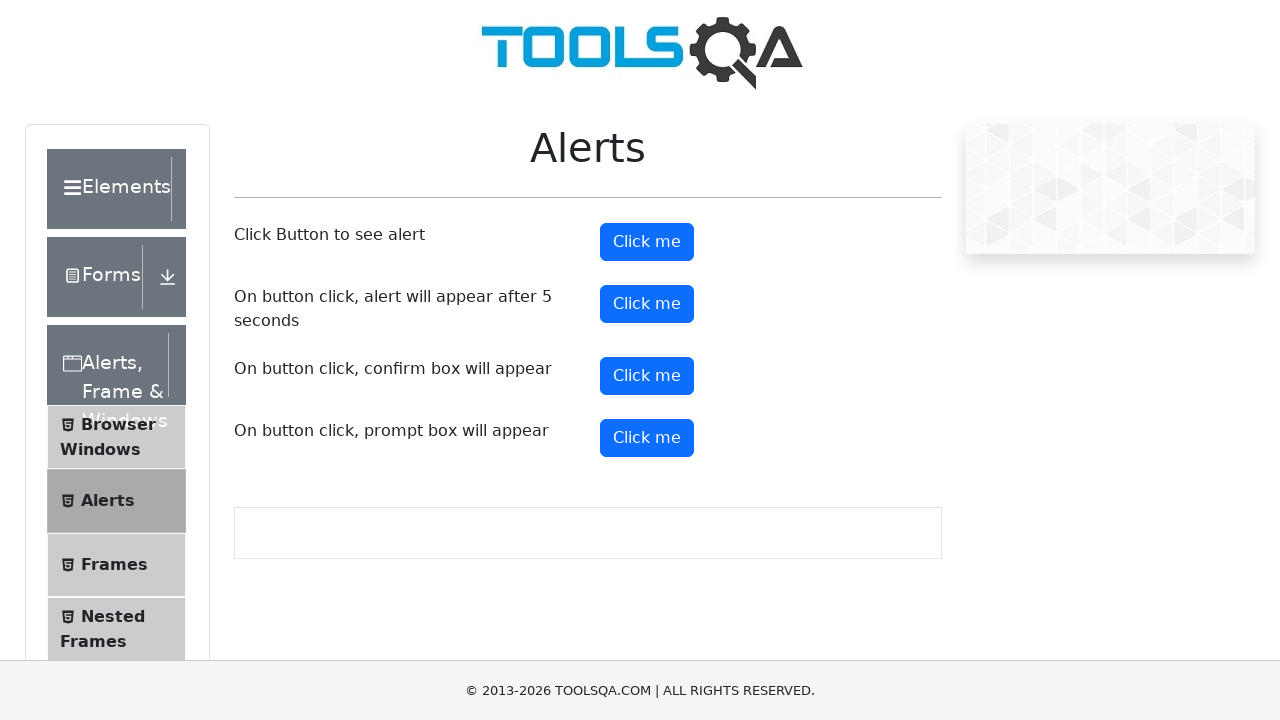

Clicked confirm button to trigger alert dialog at (647, 376) on #confirmButton
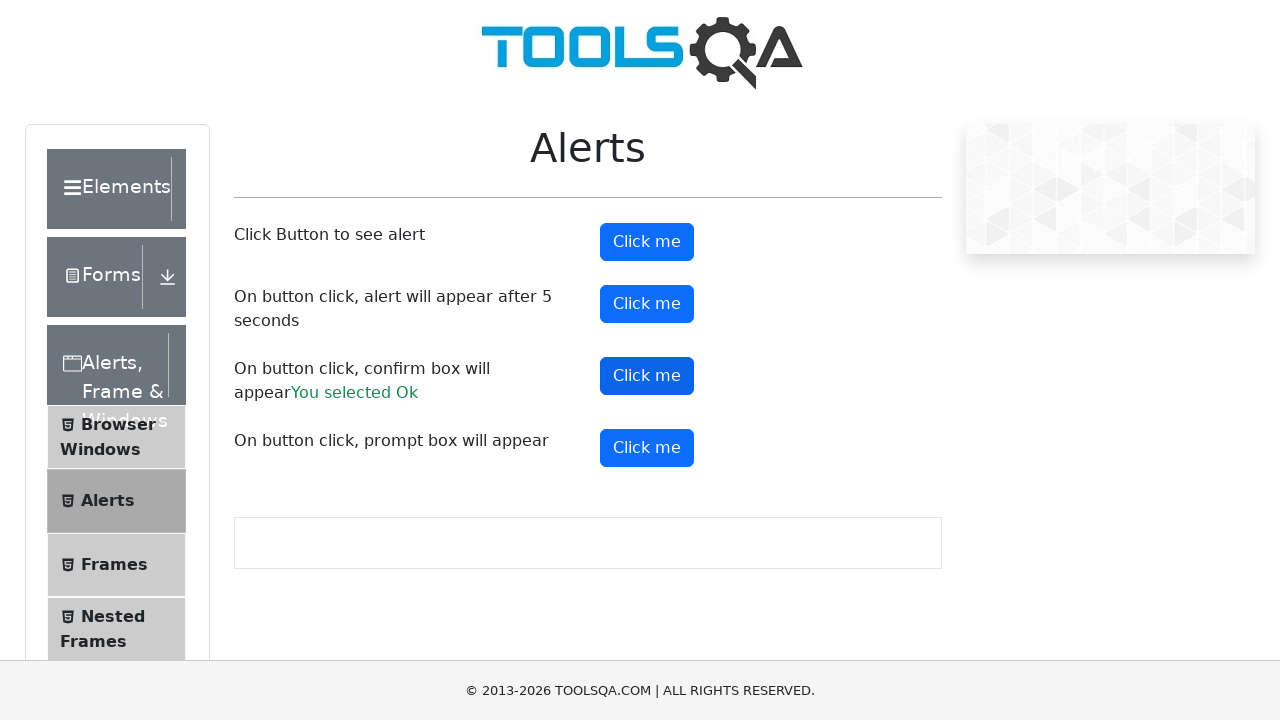

Waited for confirm result element to appear
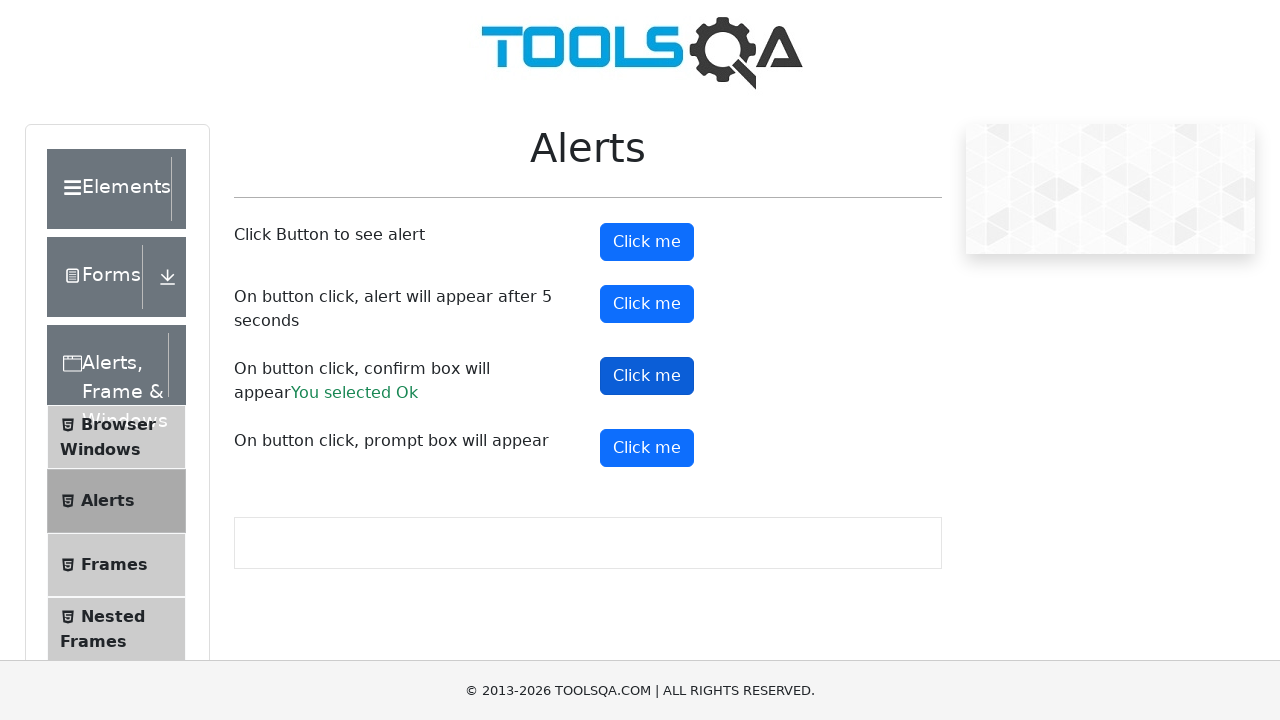

Verified that OK button result text is displayed correctly
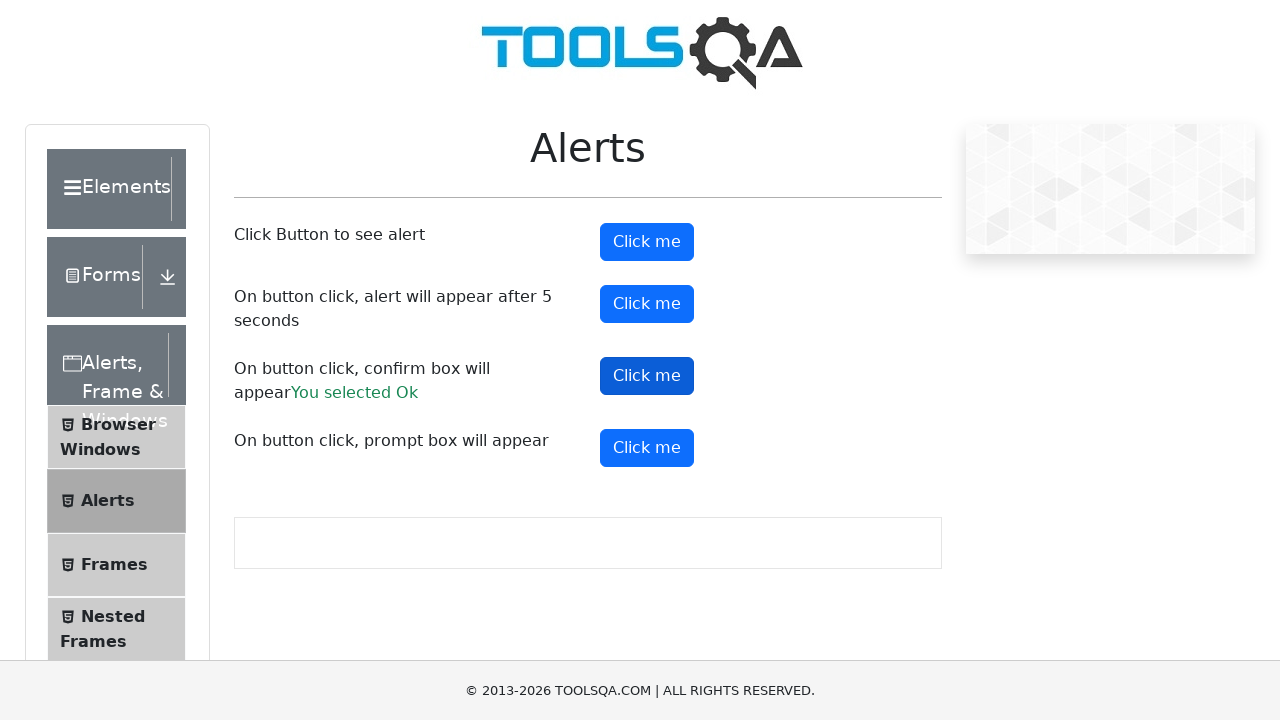

Set up dialog handler to dismiss (Cancel button)
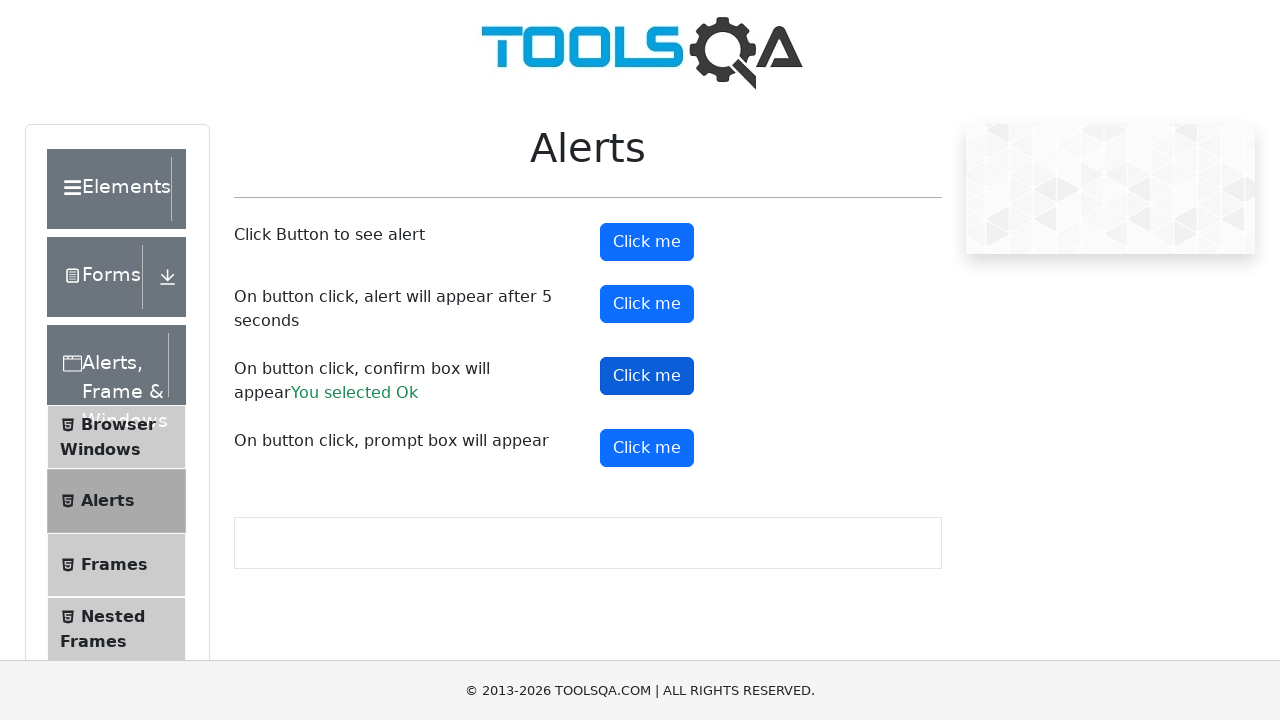

Clicked confirm button again to trigger alert dialog at (647, 376) on #confirmButton
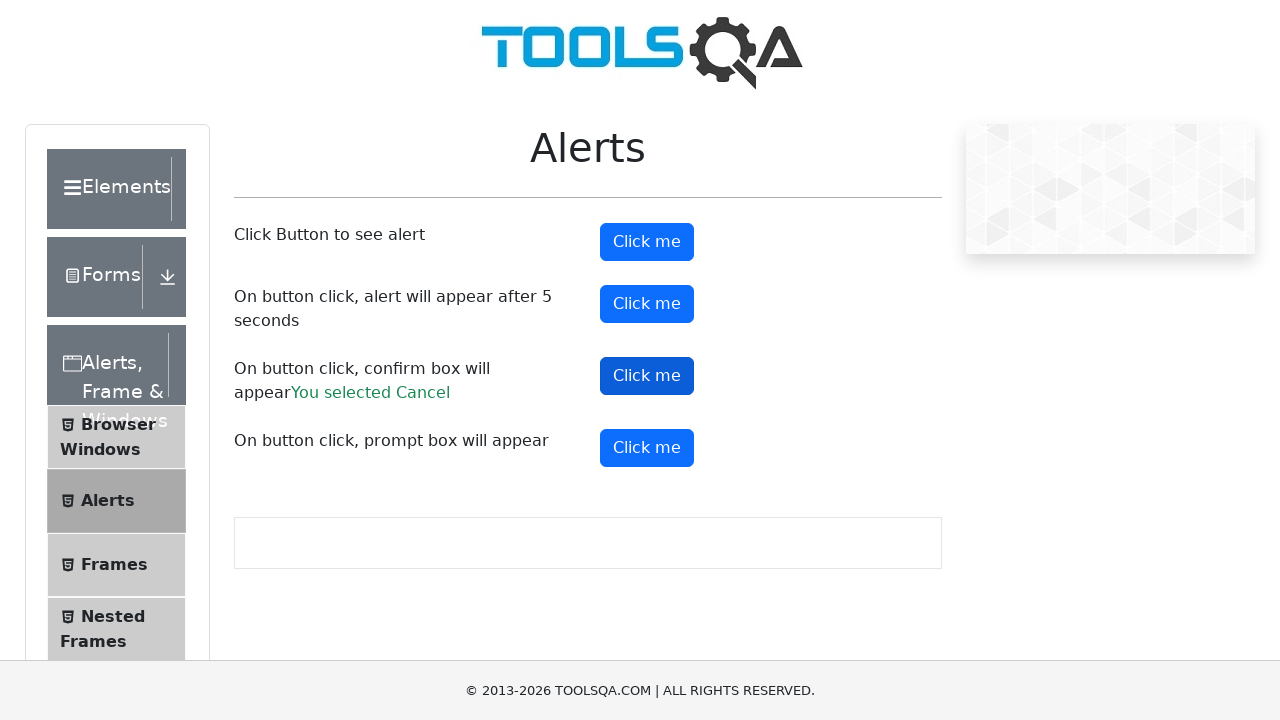

Verified that Cancel button result text is displayed correctly
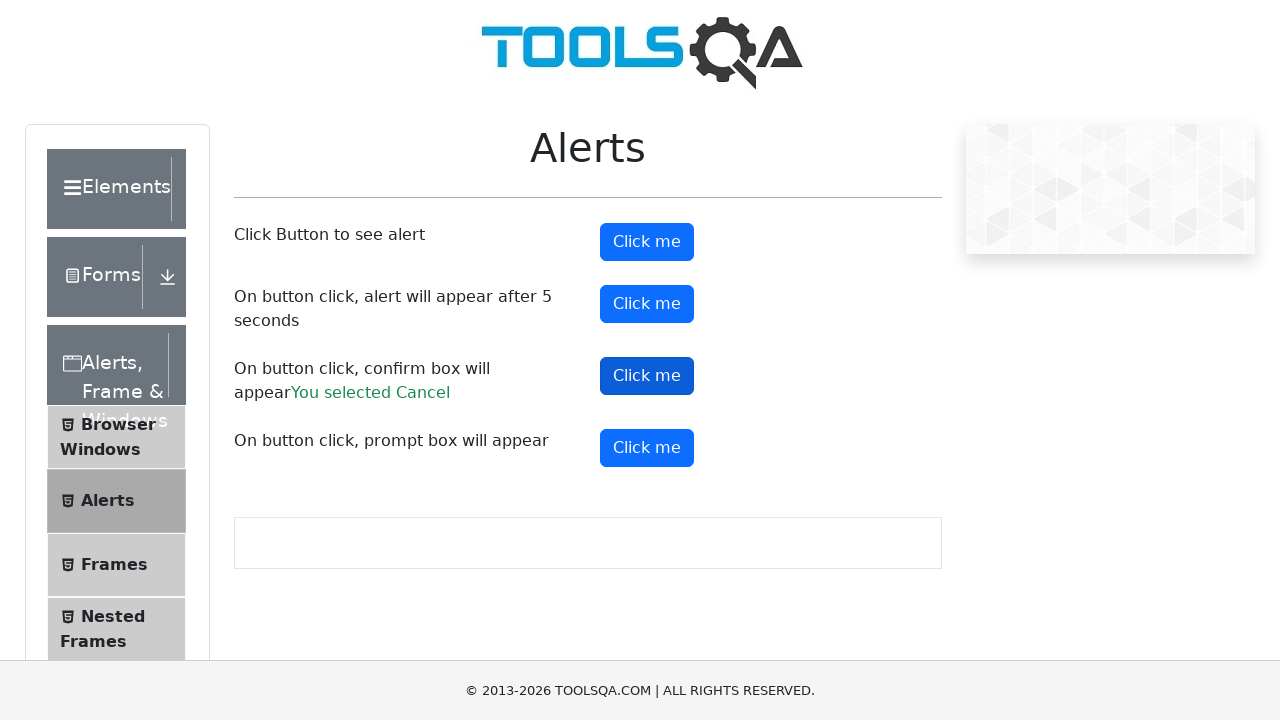

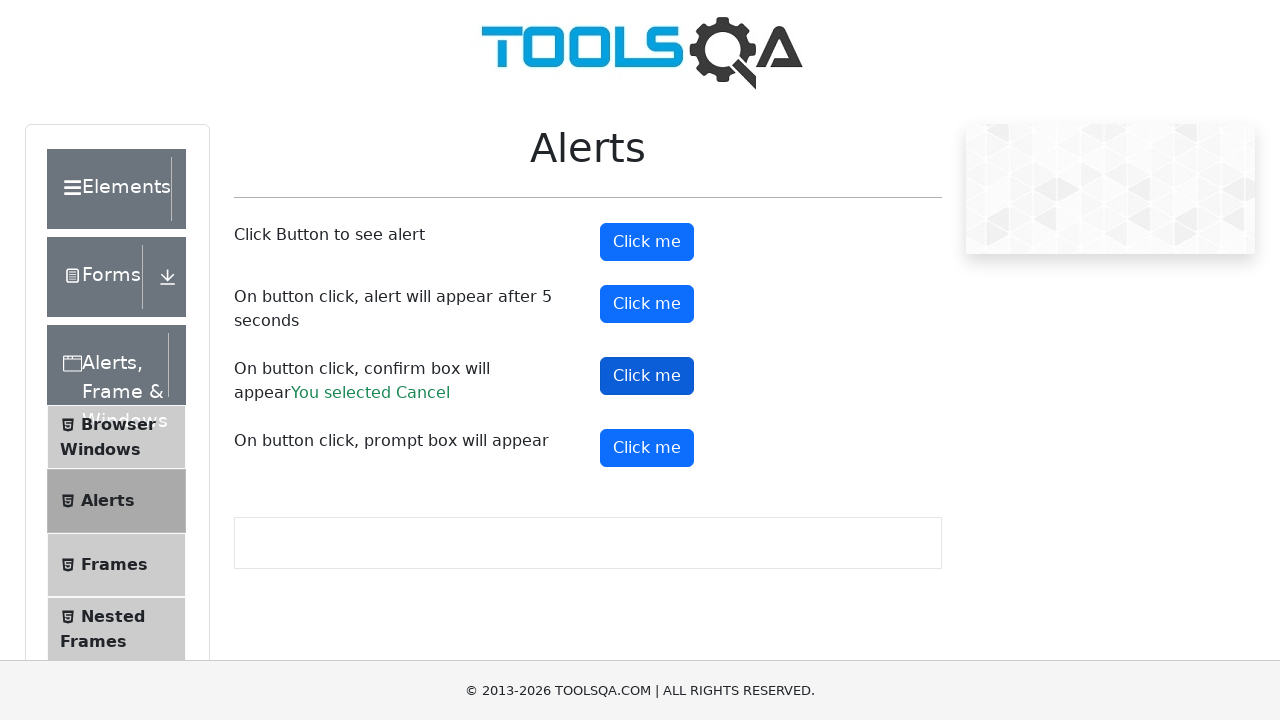